Tests jQuery UI custom dropdown by selecting different speed options (Medium, Slower, Faster) and verifying the selected values are displayed correctly.

Starting URL: https://jqueryui.com/resources/demos/selectmenu/default.html

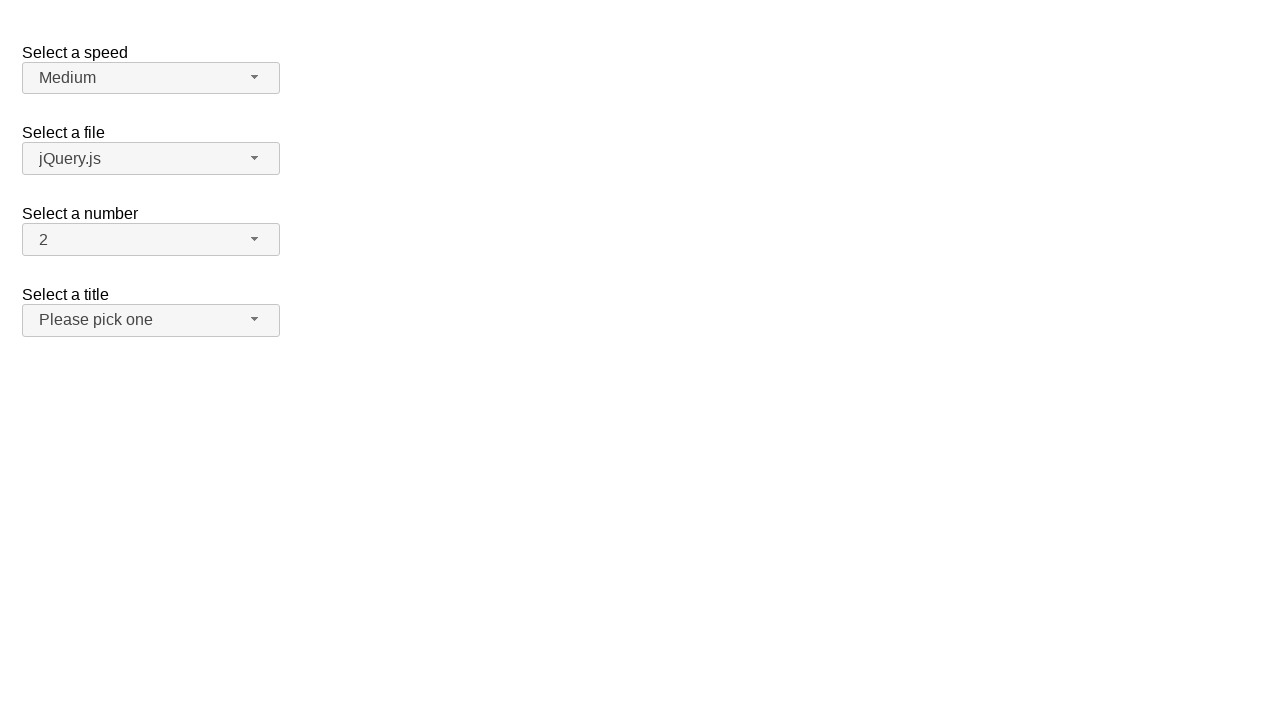

Clicked speed dropdown button to open menu at (151, 78) on span#speed-button
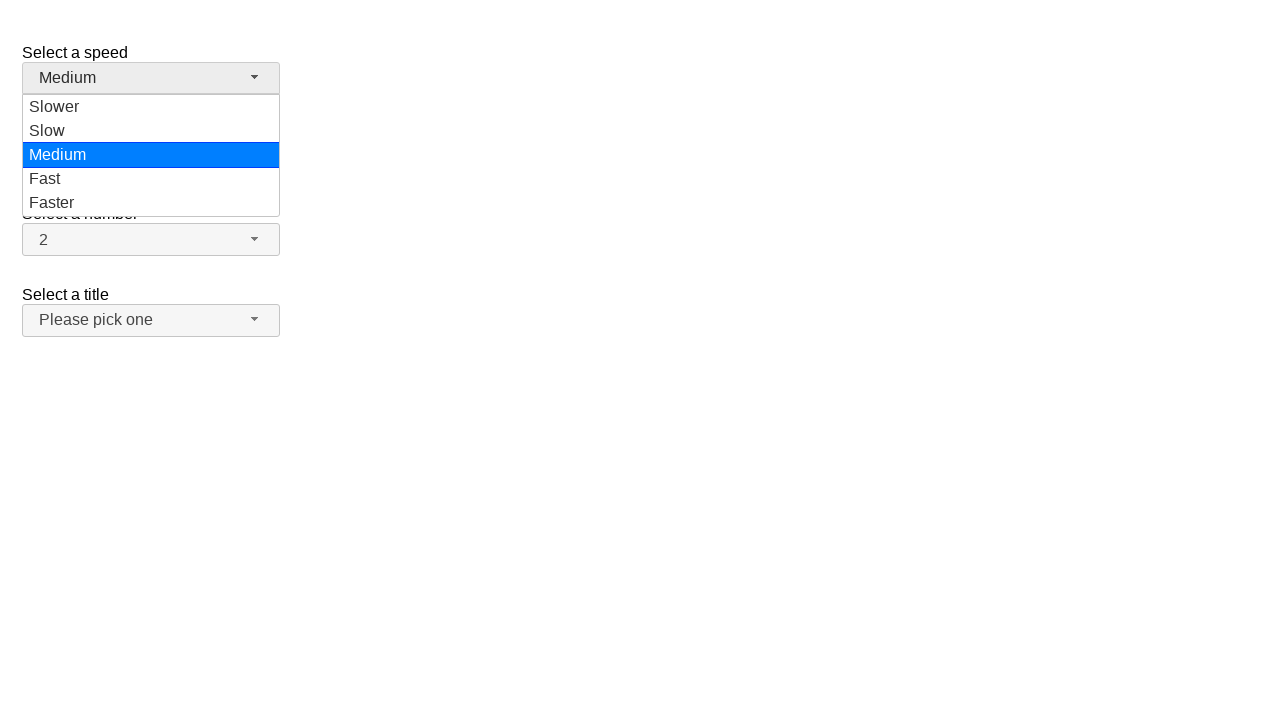

Speed dropdown menu items loaded
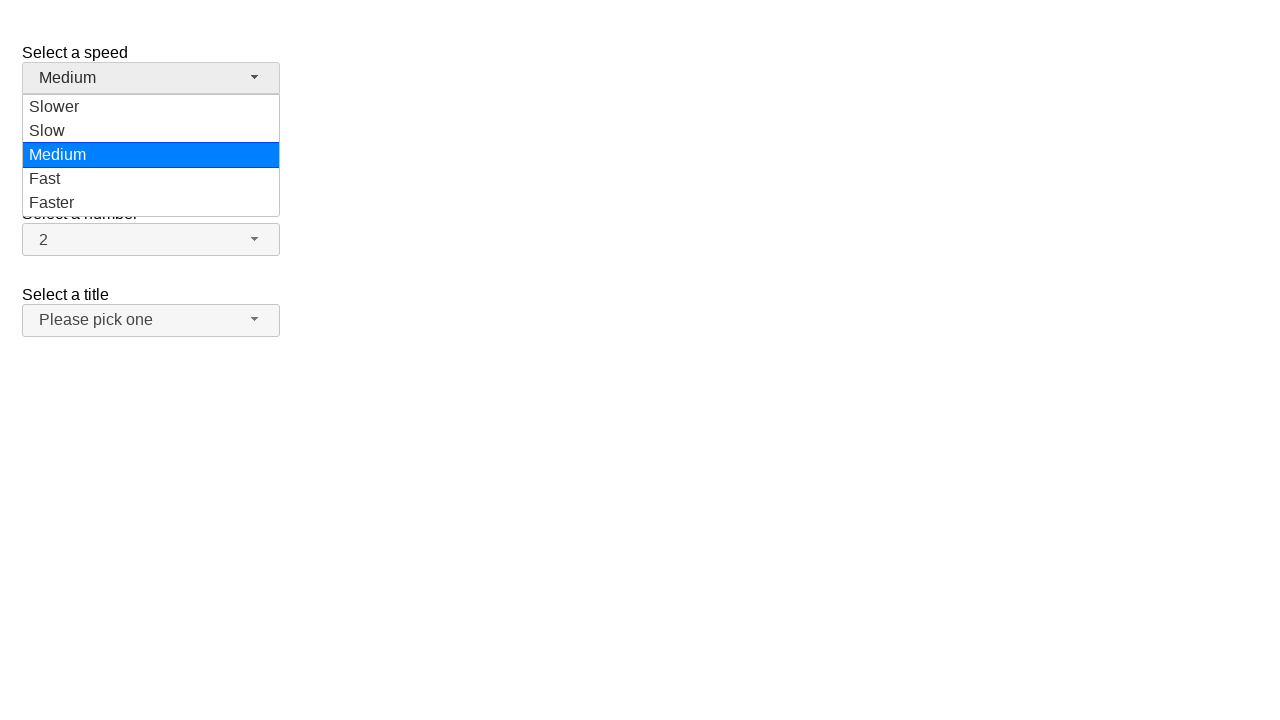

Selected 'Medium' option from speed dropdown at (151, 155) on div.ui-menu-item-wrapper:has-text('Medium')
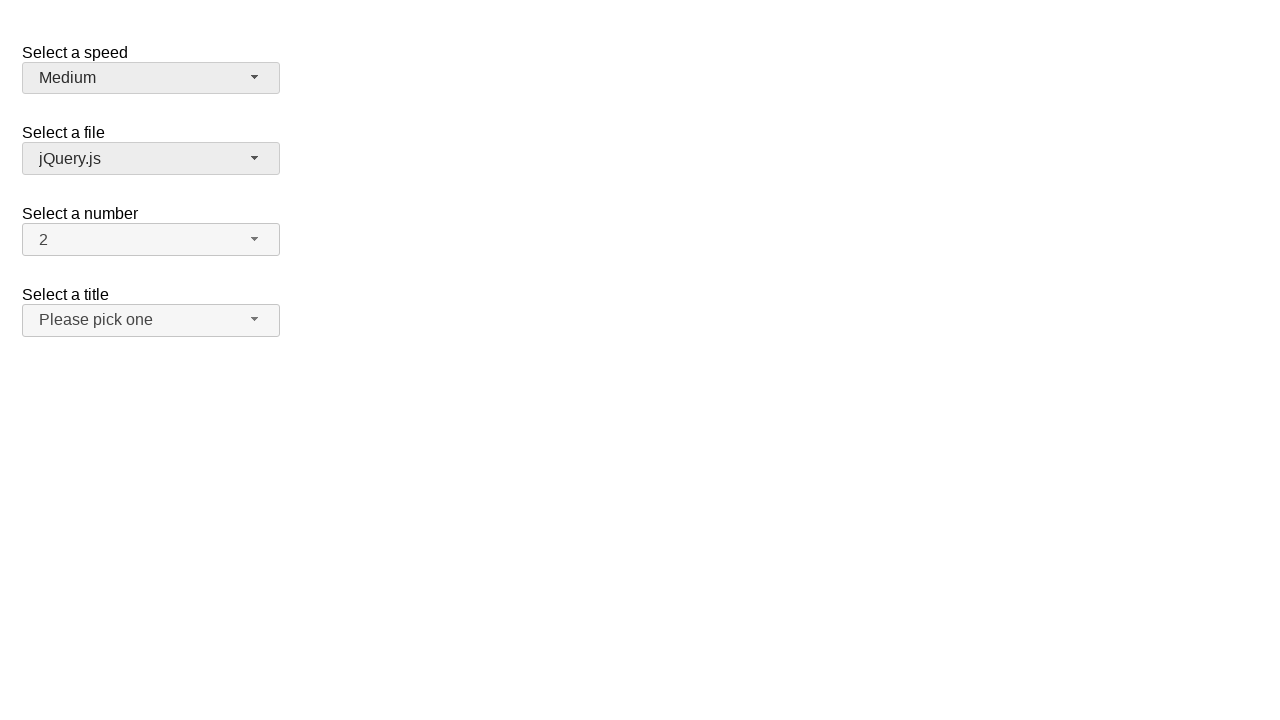

Waited for selection animation to complete
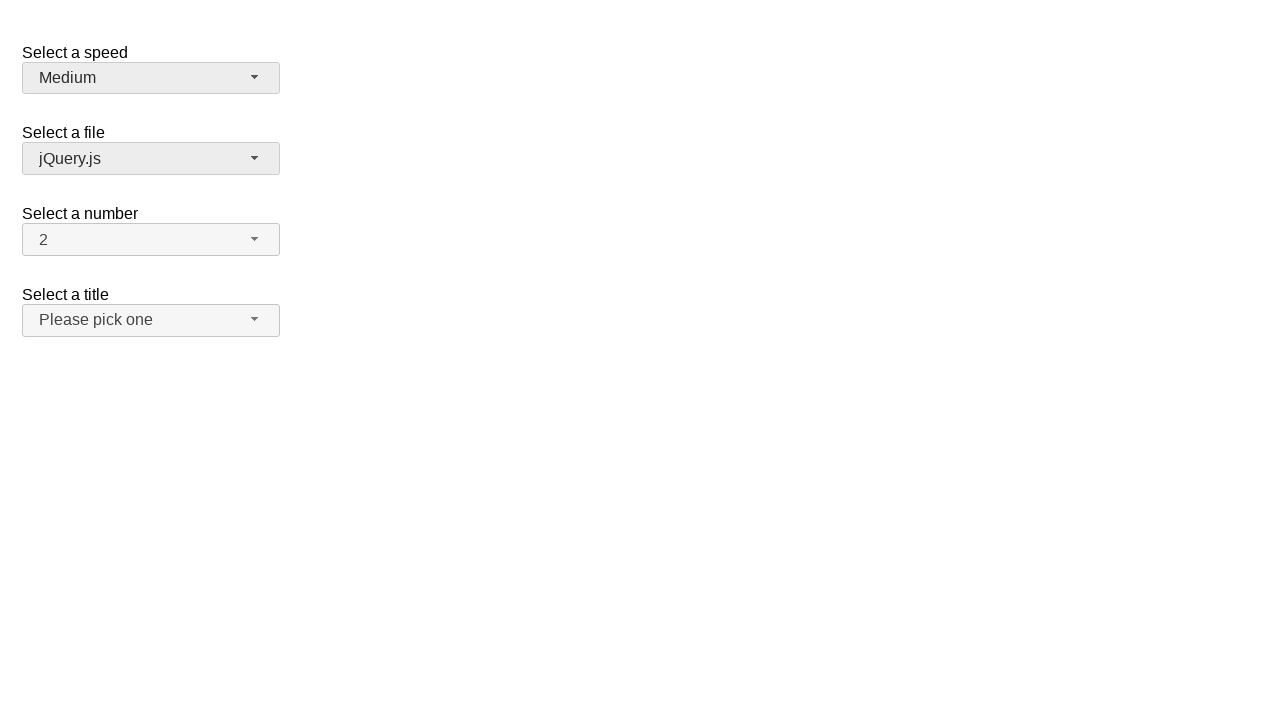

Verified 'Medium' is displayed as selected value
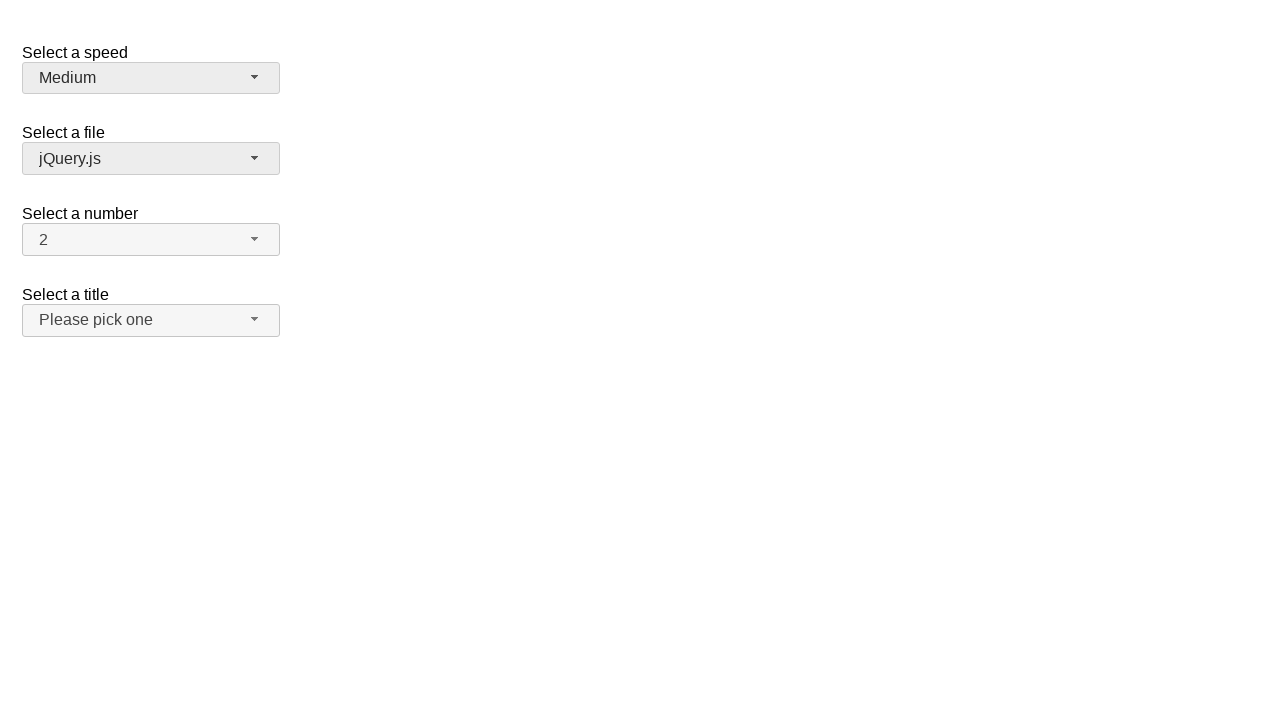

Clicked speed dropdown button to open menu at (151, 78) on span#speed-button
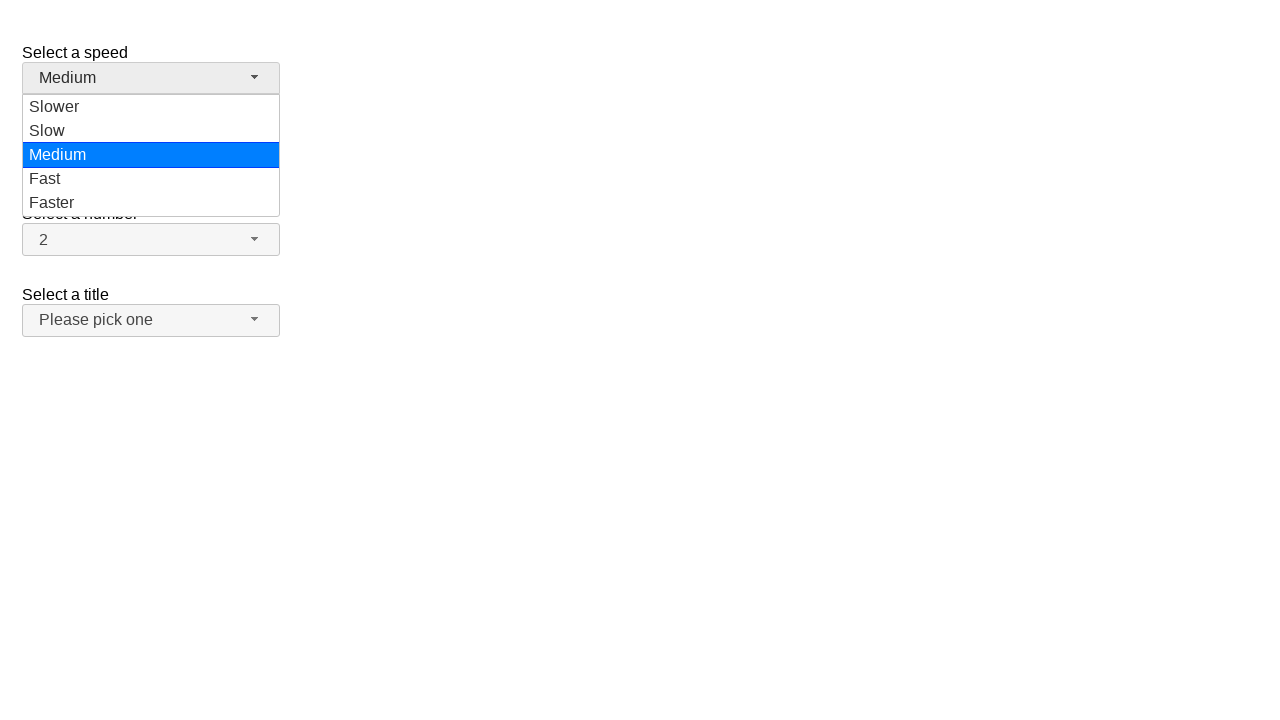

Speed dropdown menu items loaded
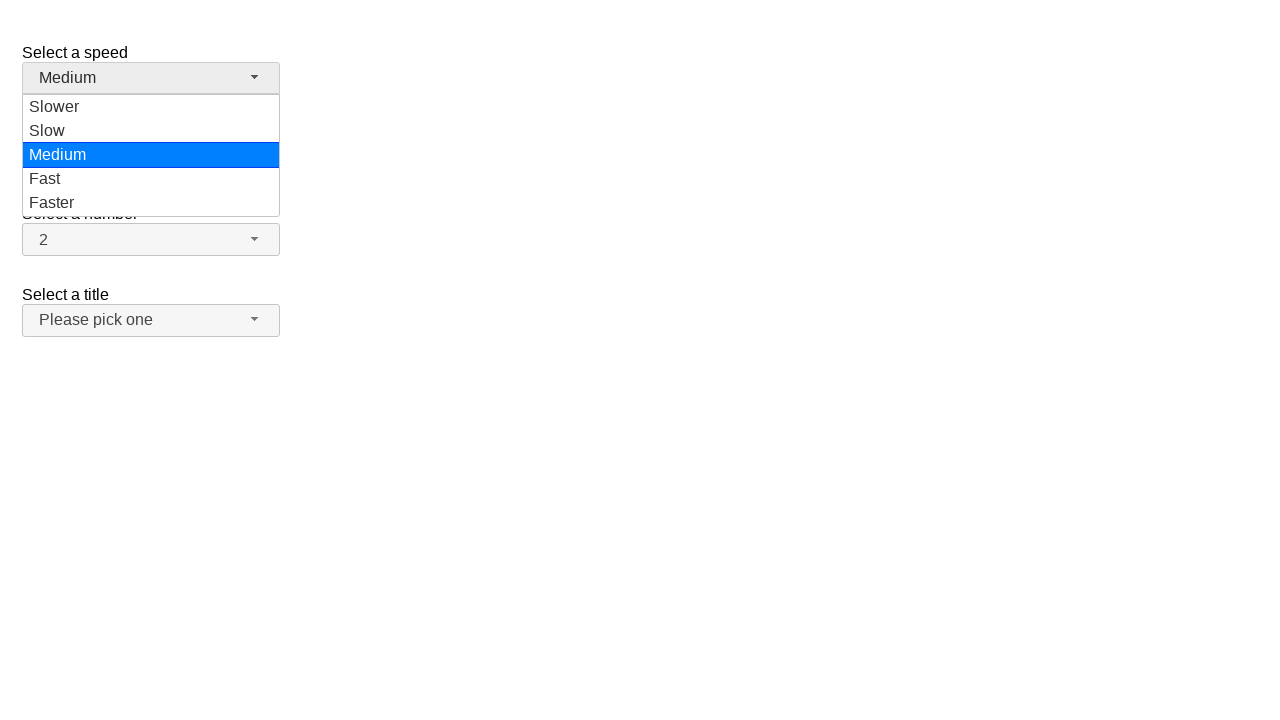

Selected 'Slower' option from speed dropdown at (151, 107) on div.ui-menu-item-wrapper:has-text('Slower')
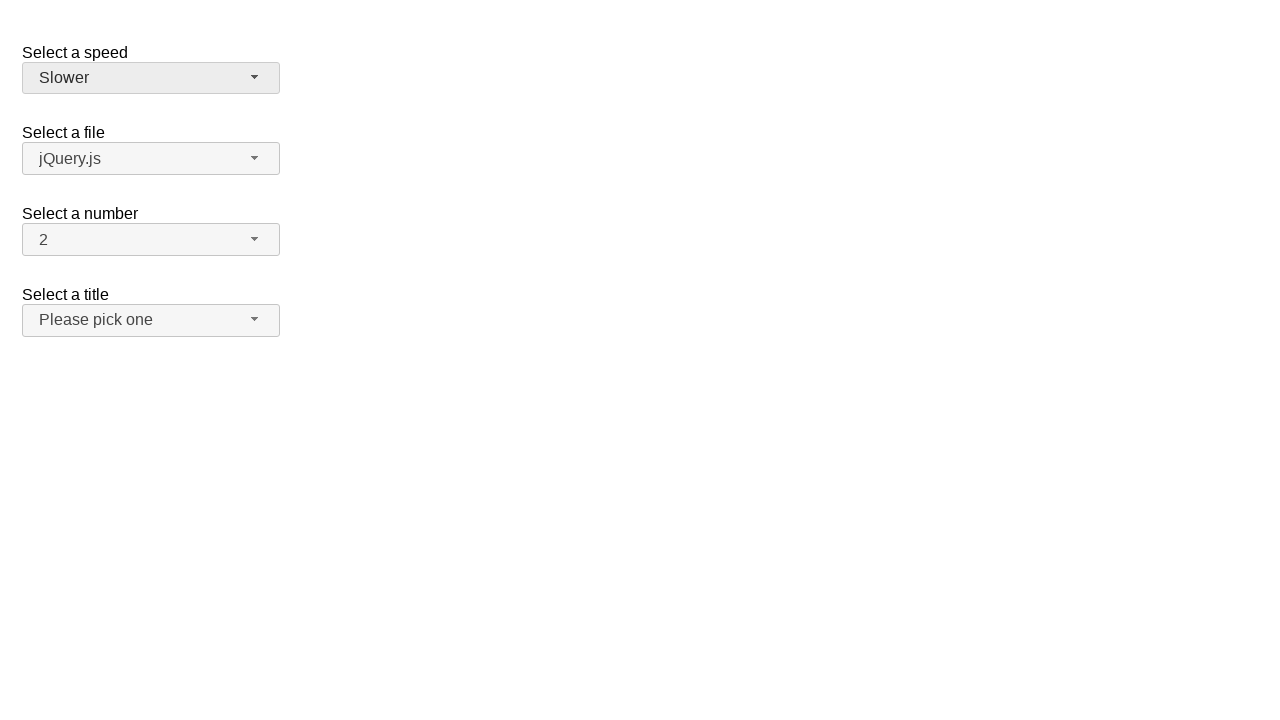

Waited for selection animation to complete
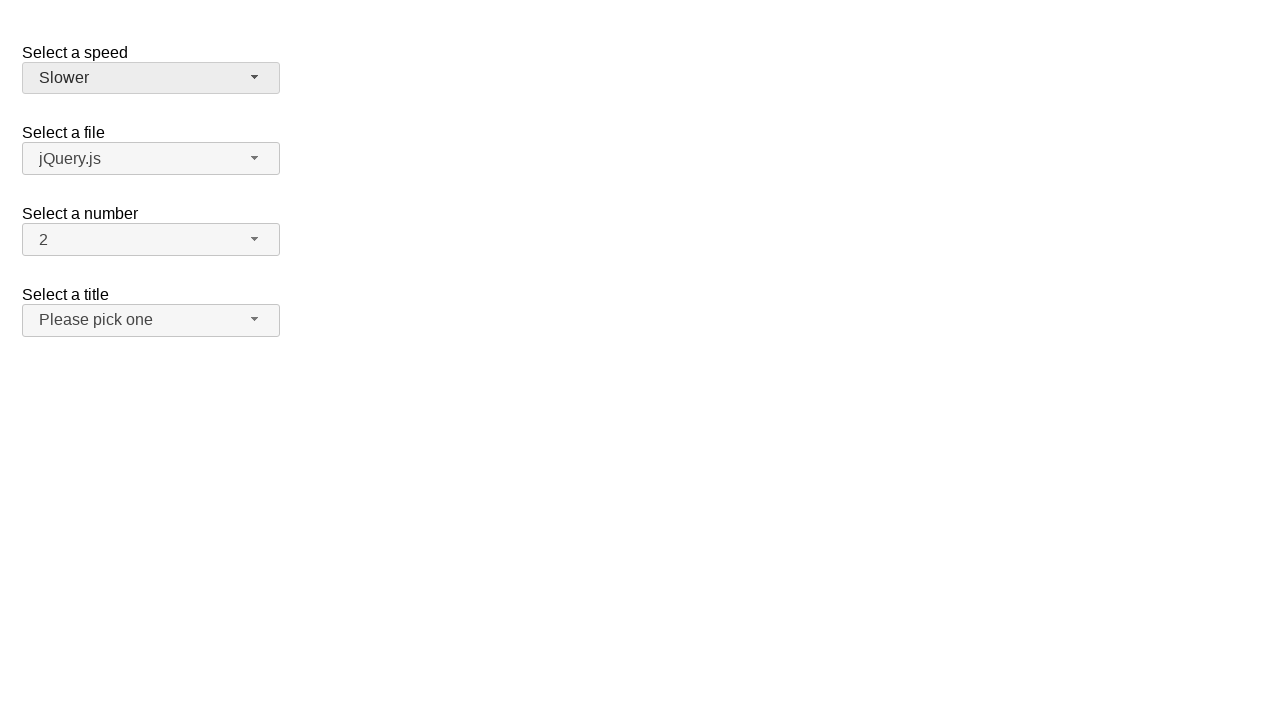

Verified 'Slower' is displayed as selected value
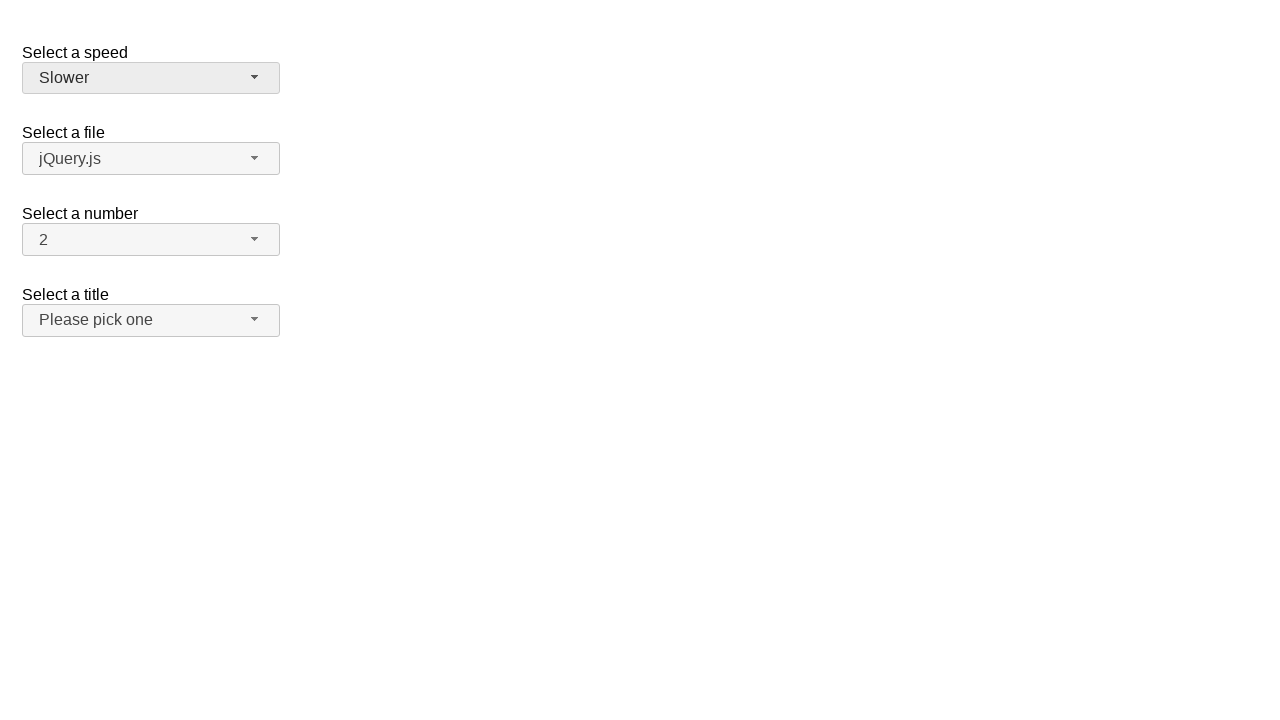

Clicked speed dropdown button to open menu at (151, 78) on span#speed-button
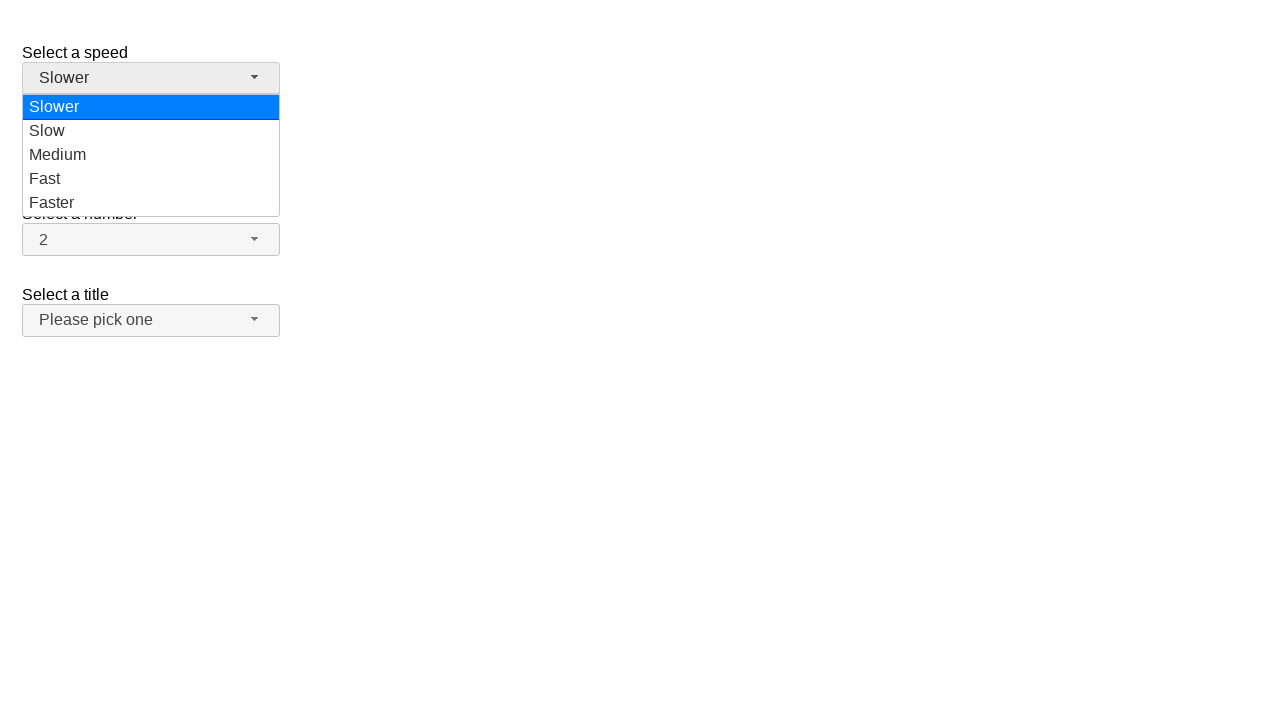

Speed dropdown menu items loaded
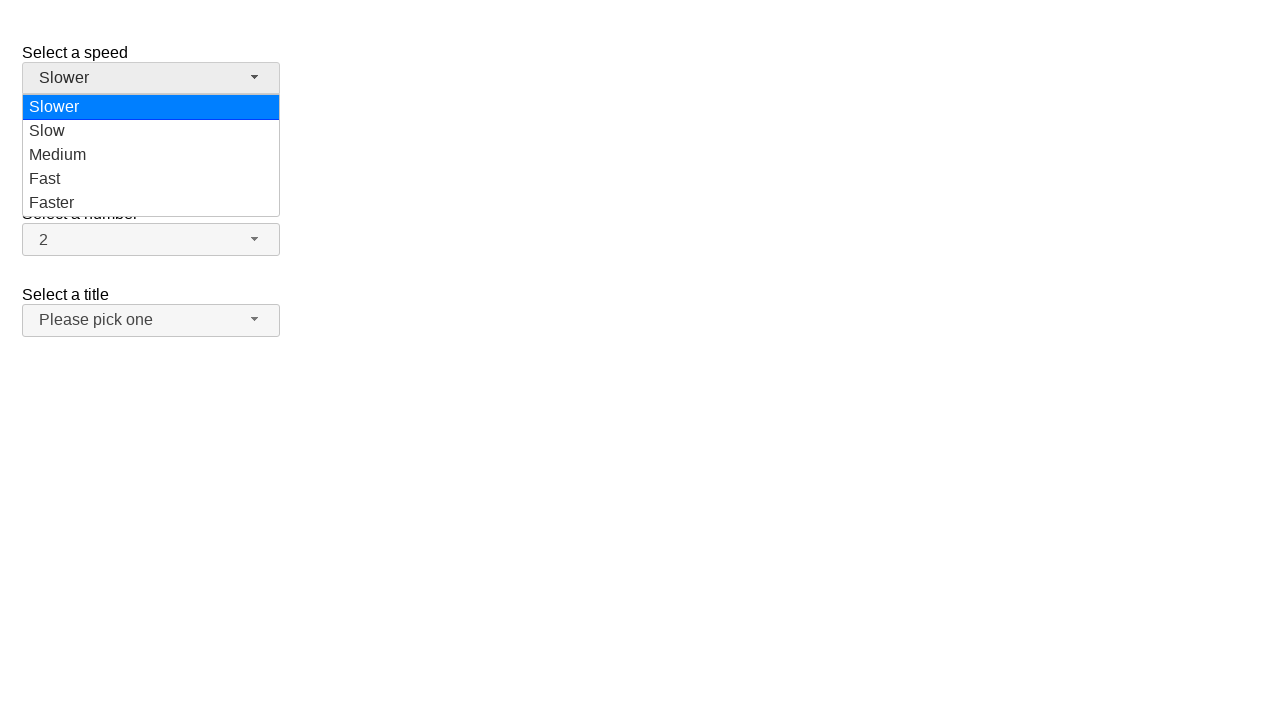

Selected 'Faster' option from speed dropdown at (151, 203) on div.ui-menu-item-wrapper:has-text('Faster')
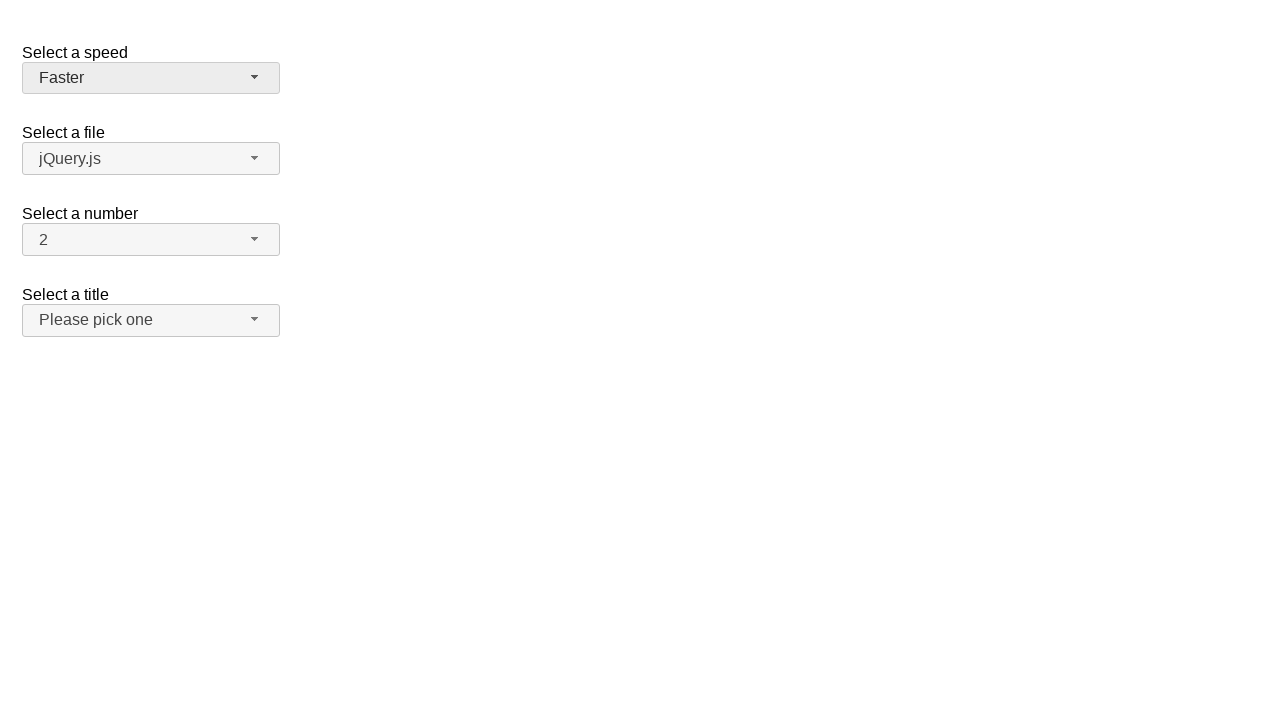

Waited for selection animation to complete
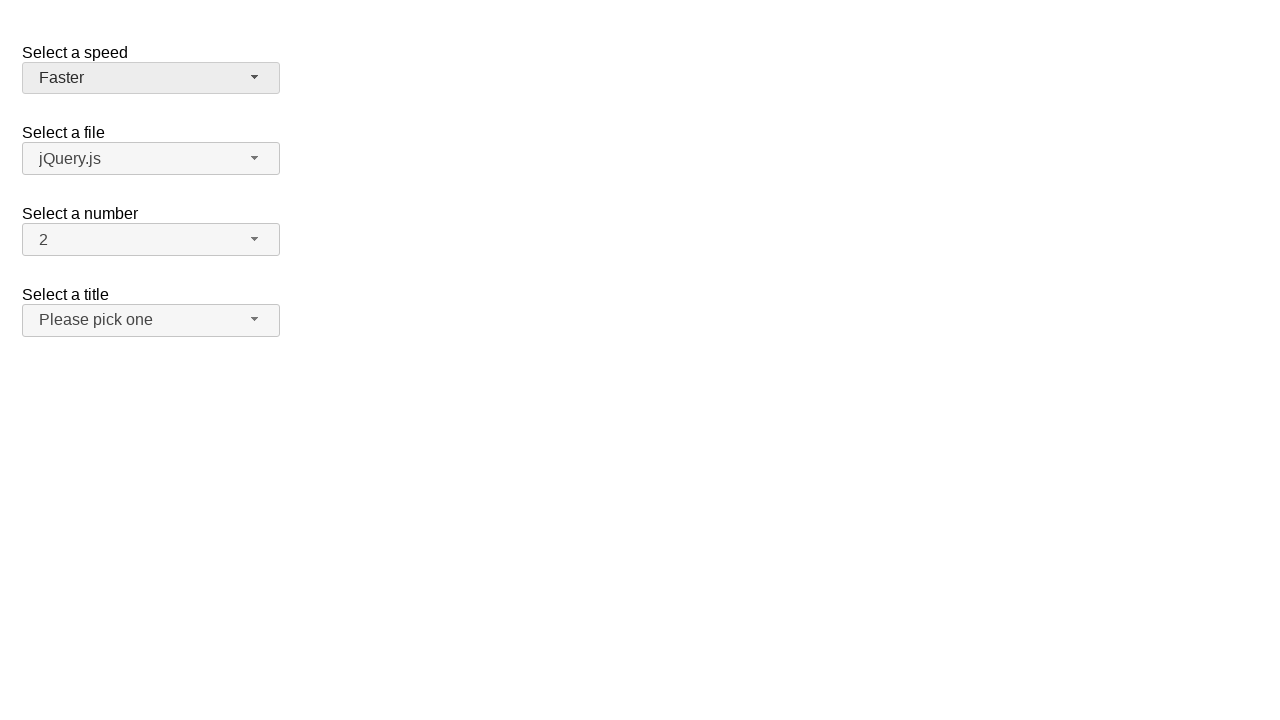

Verified 'Faster' is displayed as selected value
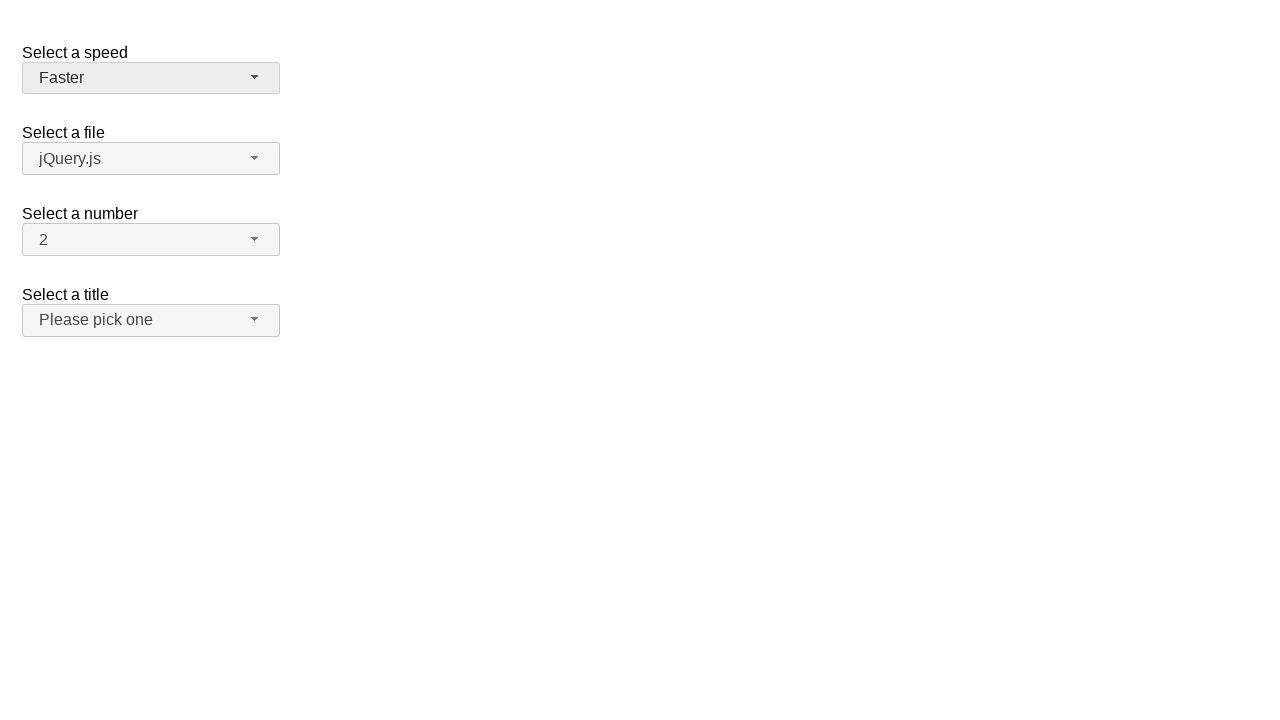

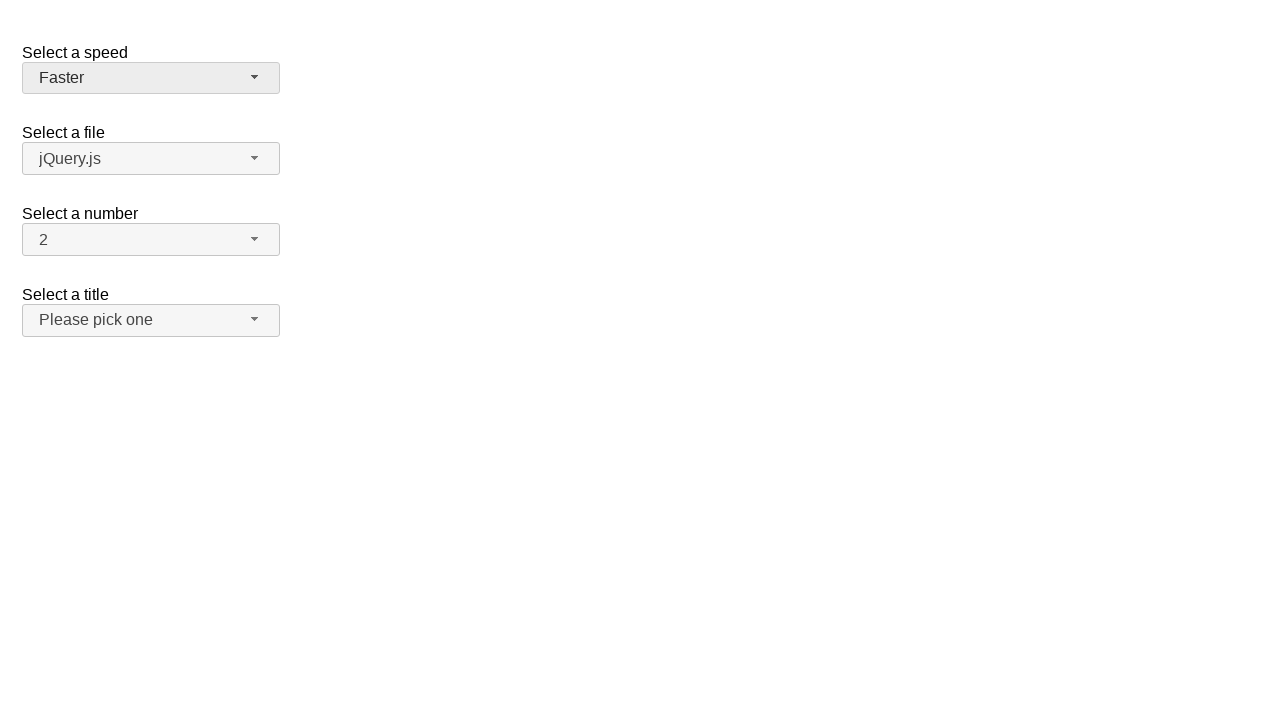